Verifies the homepage loads correctly by checking the page title is present

Starting URL: https://www.nyandcompany.com

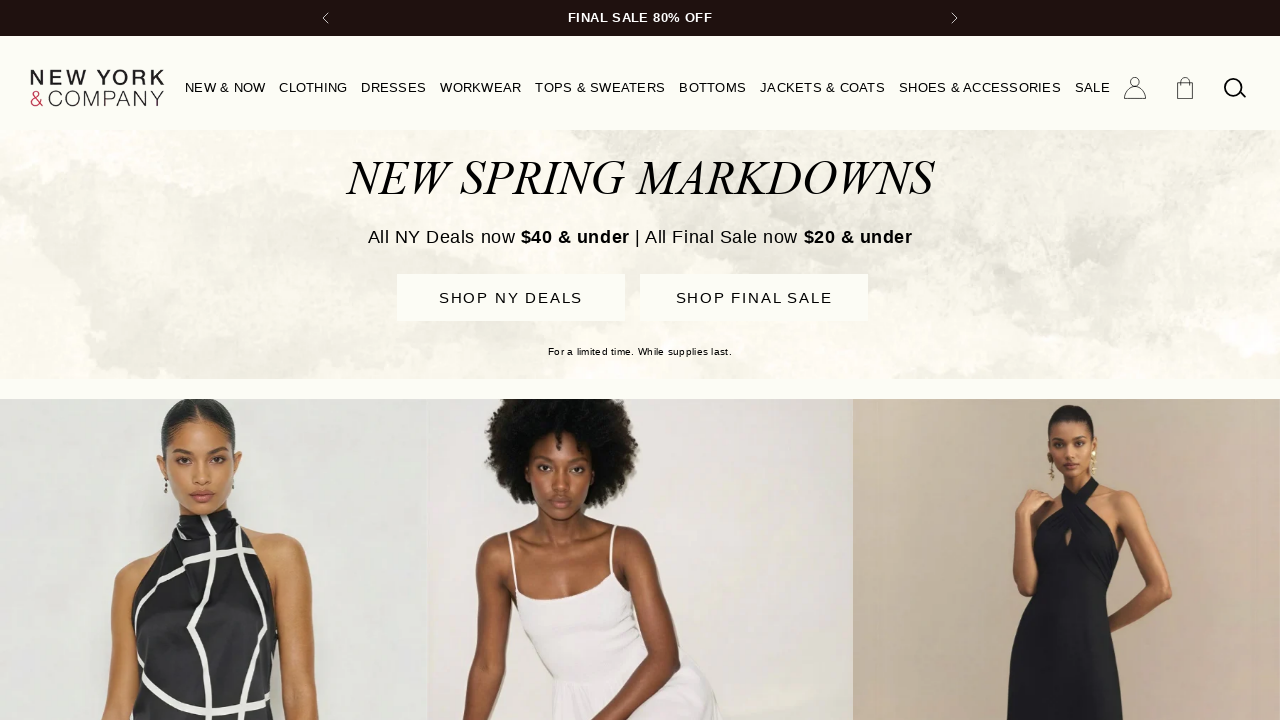

Waited for page to reach domcontentloaded state
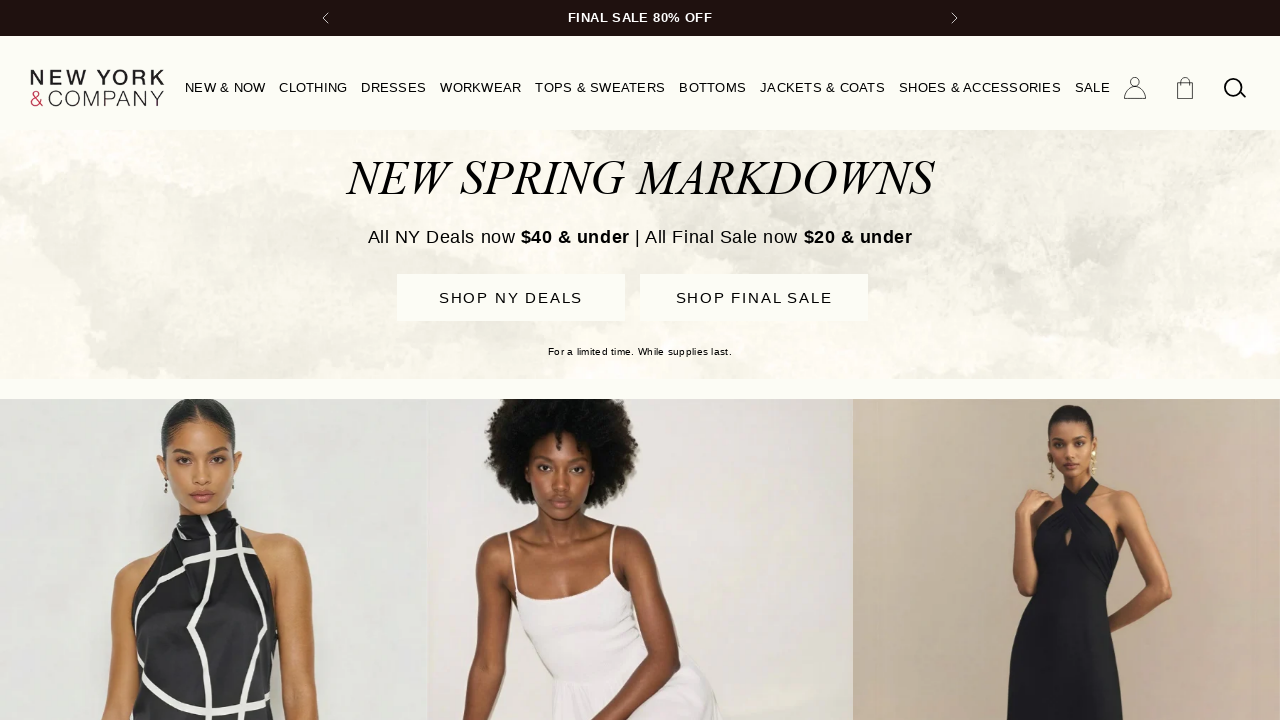

Retrieved page title: 'New York & Company'
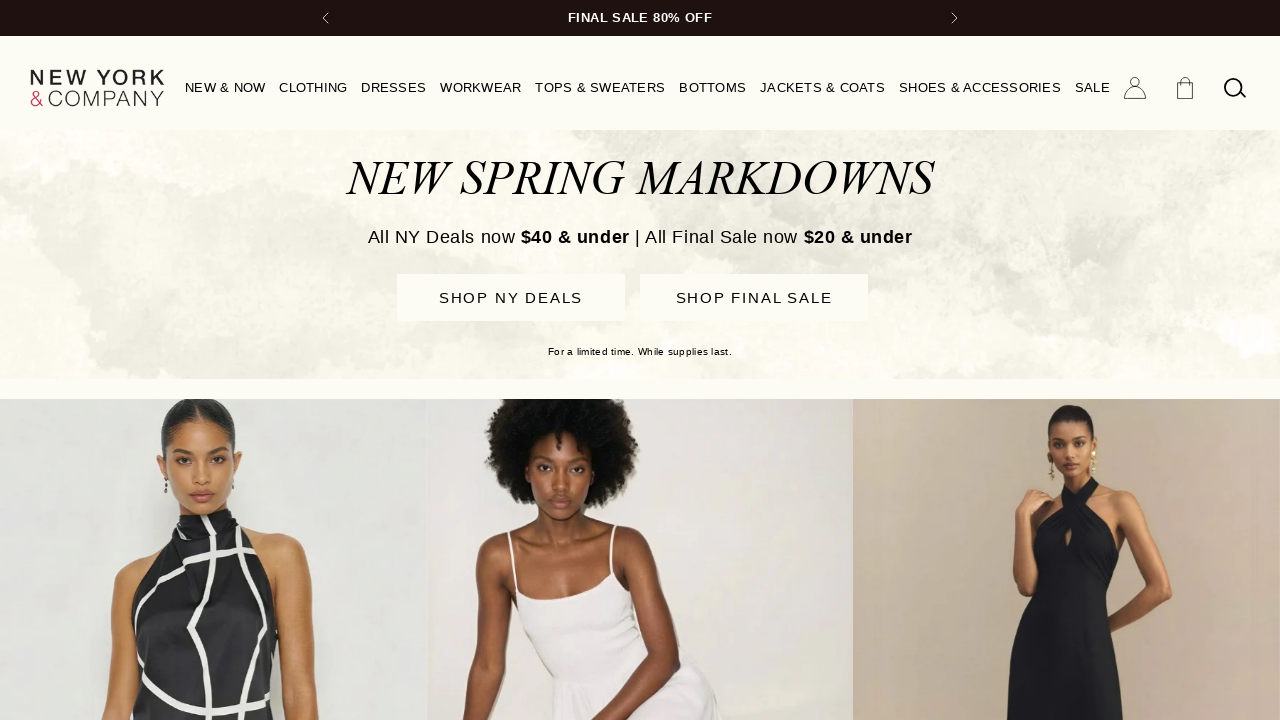

Verified that page title is not empty
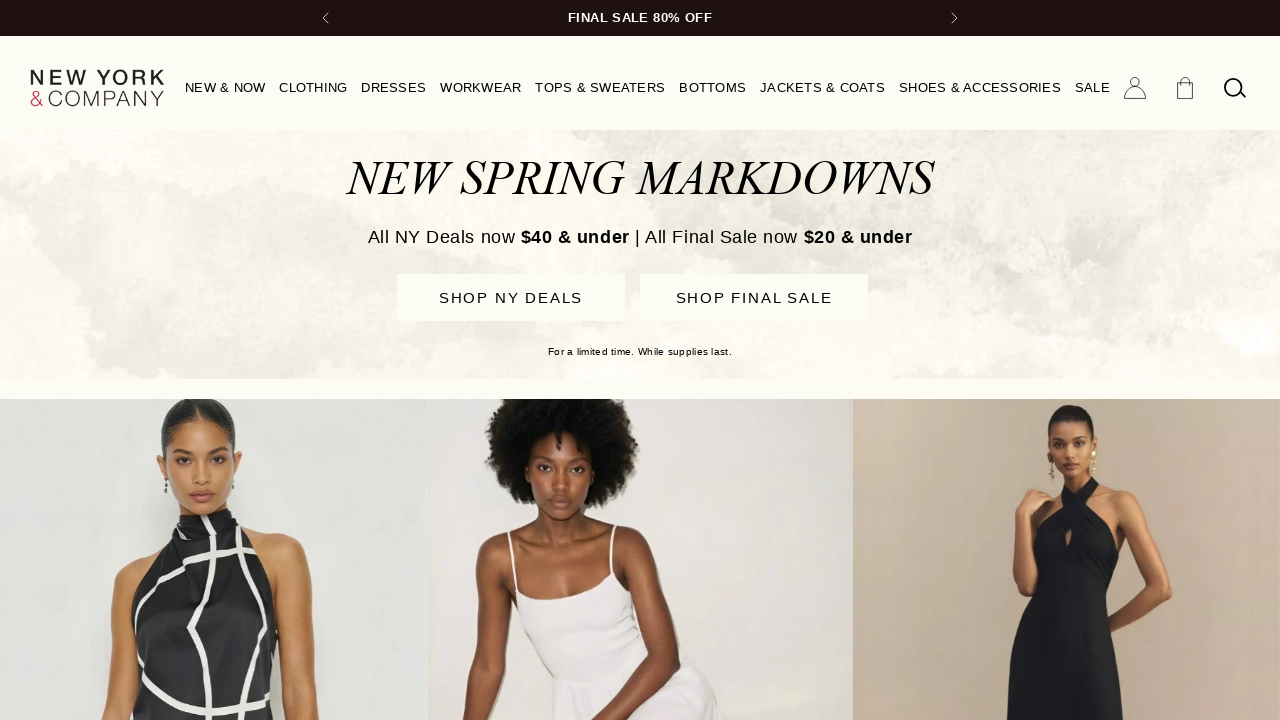

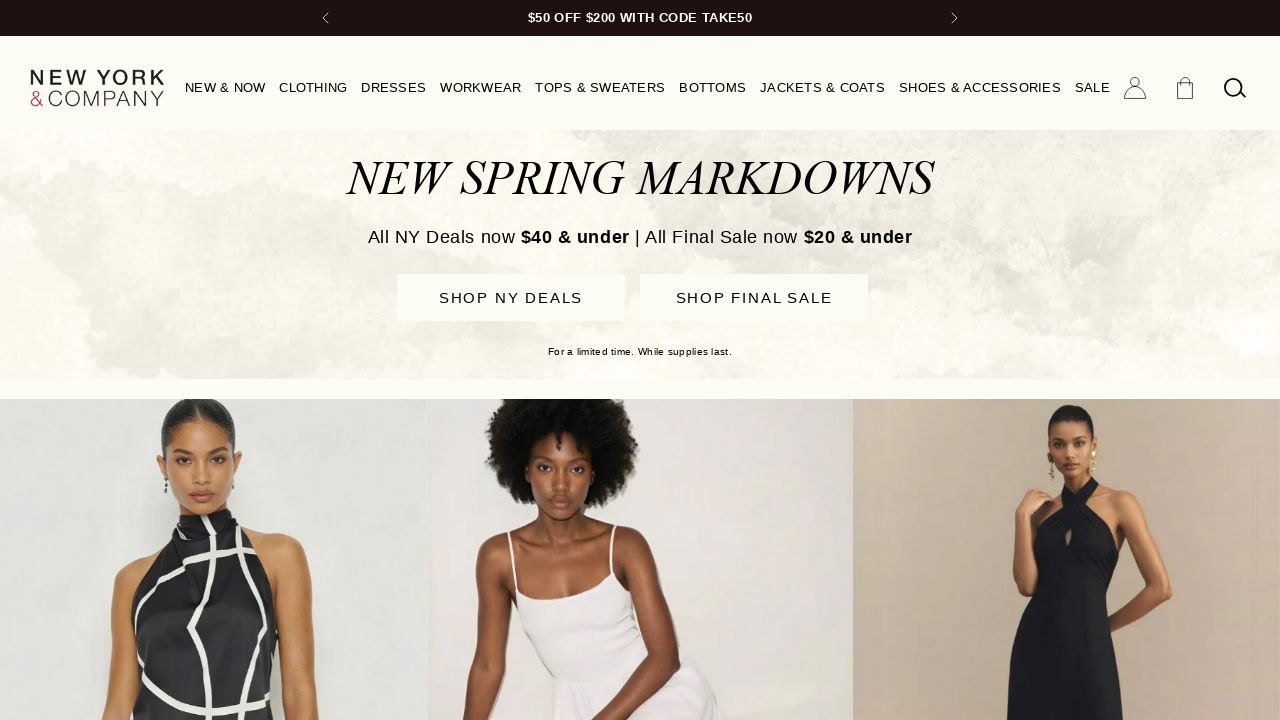